Navigates to the AJIO e-commerce website homepage and waits for the page to load

Starting URL: https://www.ajio.com/

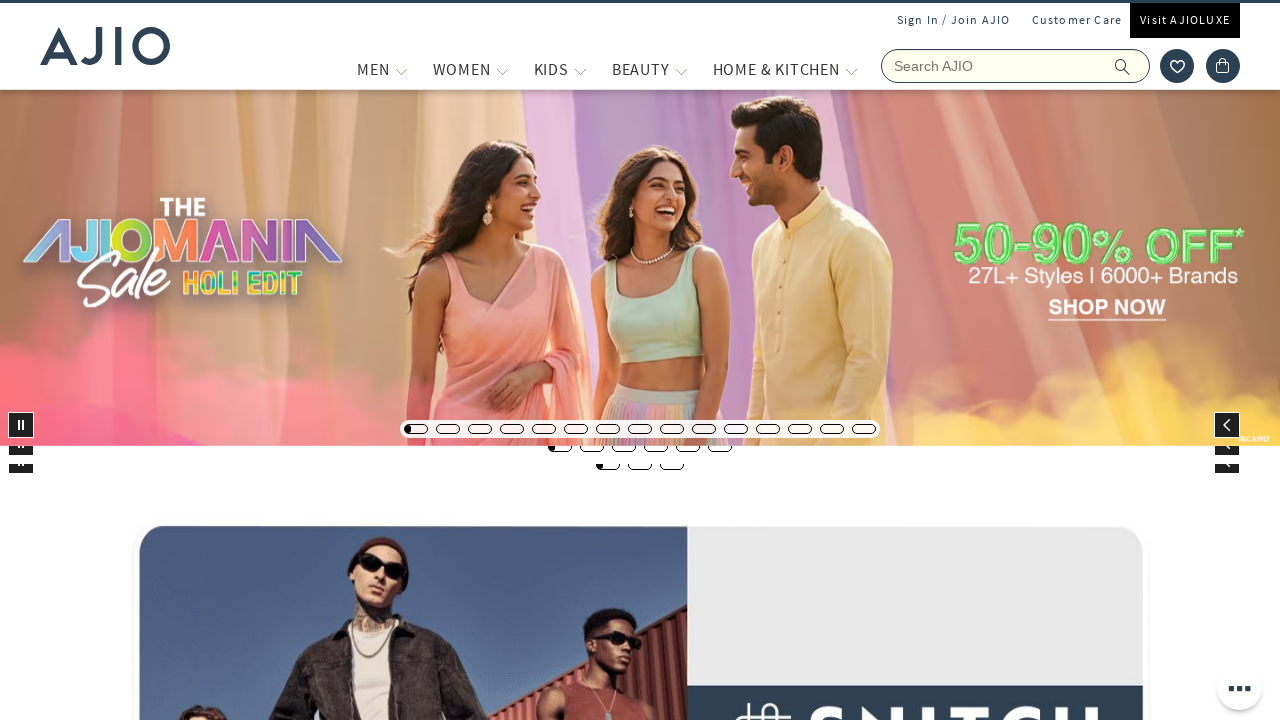

Navigated to AJIO e-commerce website homepage
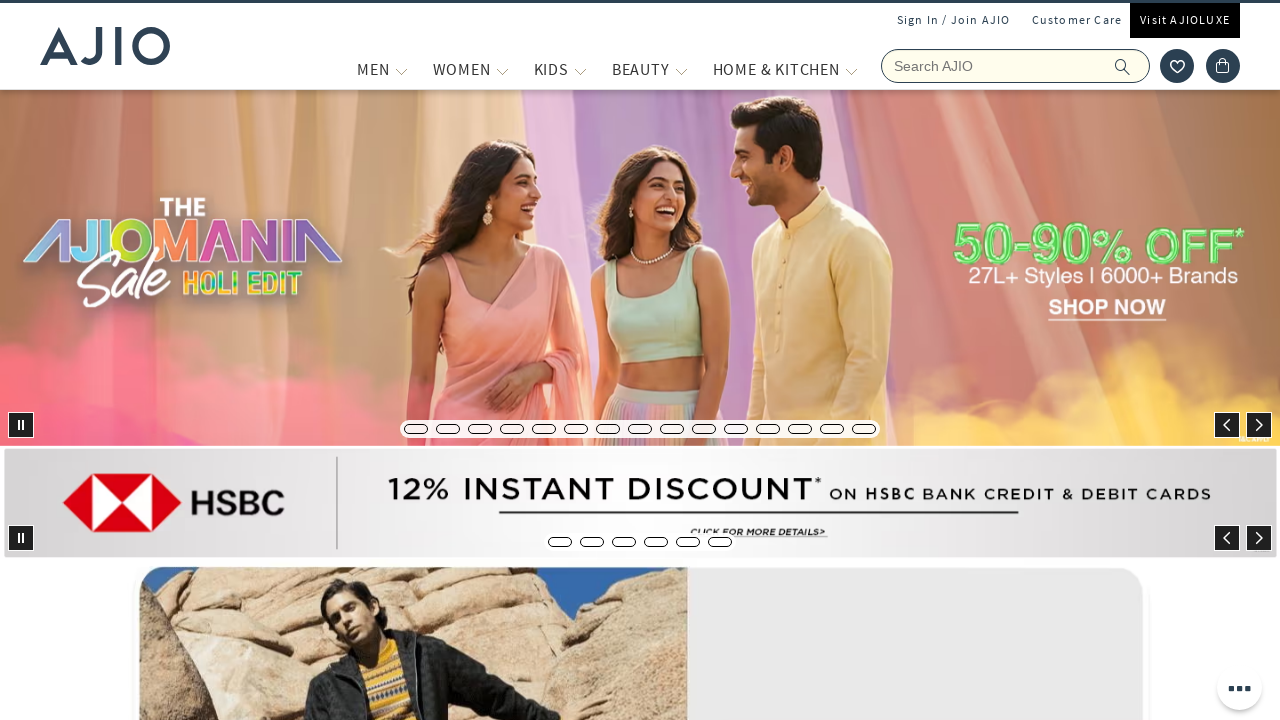

Waited for page to fully load (domcontentloaded)
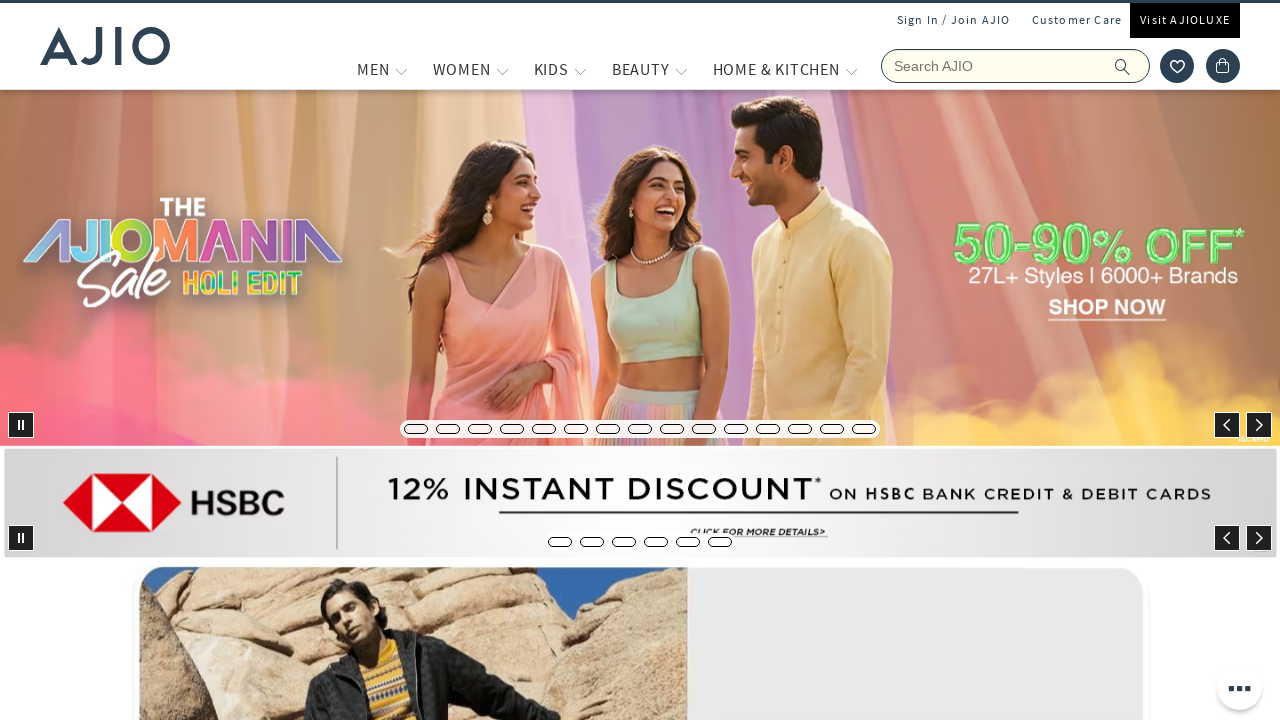

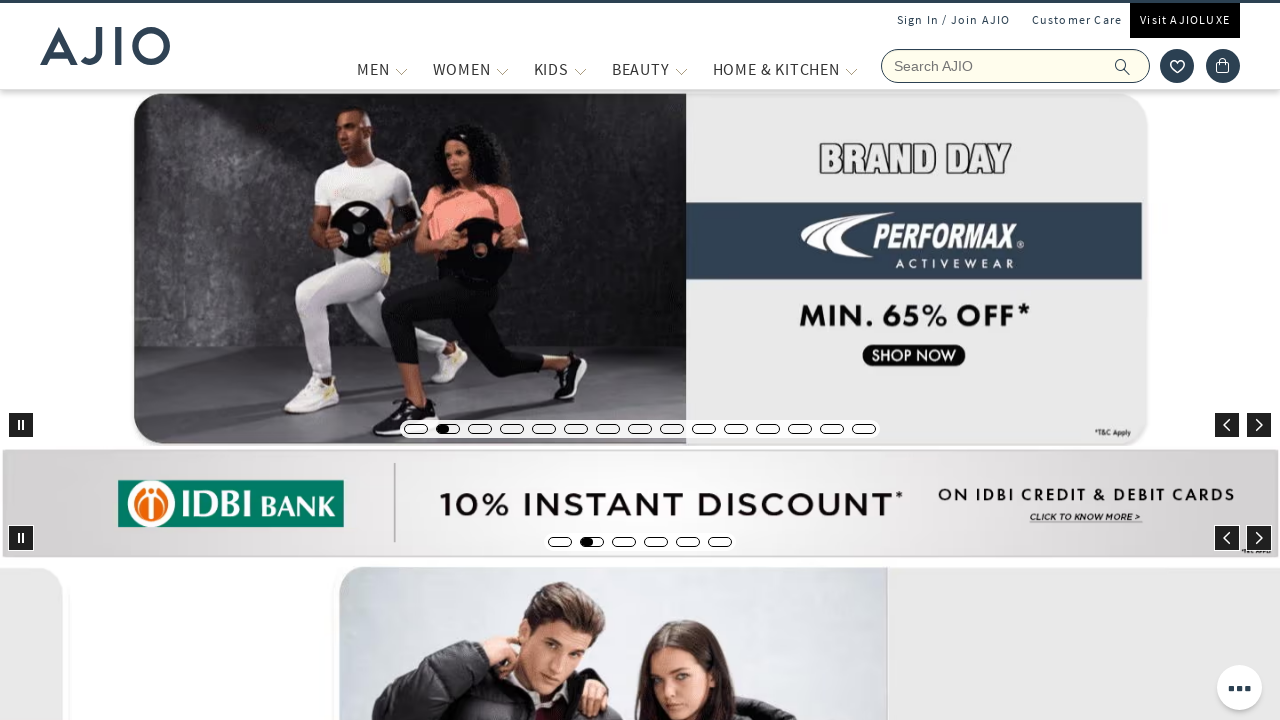